Tests dropdown menu selection functionality by selecting options using three different methods: visible text, index, and value.

Starting URL: https://www.globalsqa.com/demo-site/select-dropdown-menu/

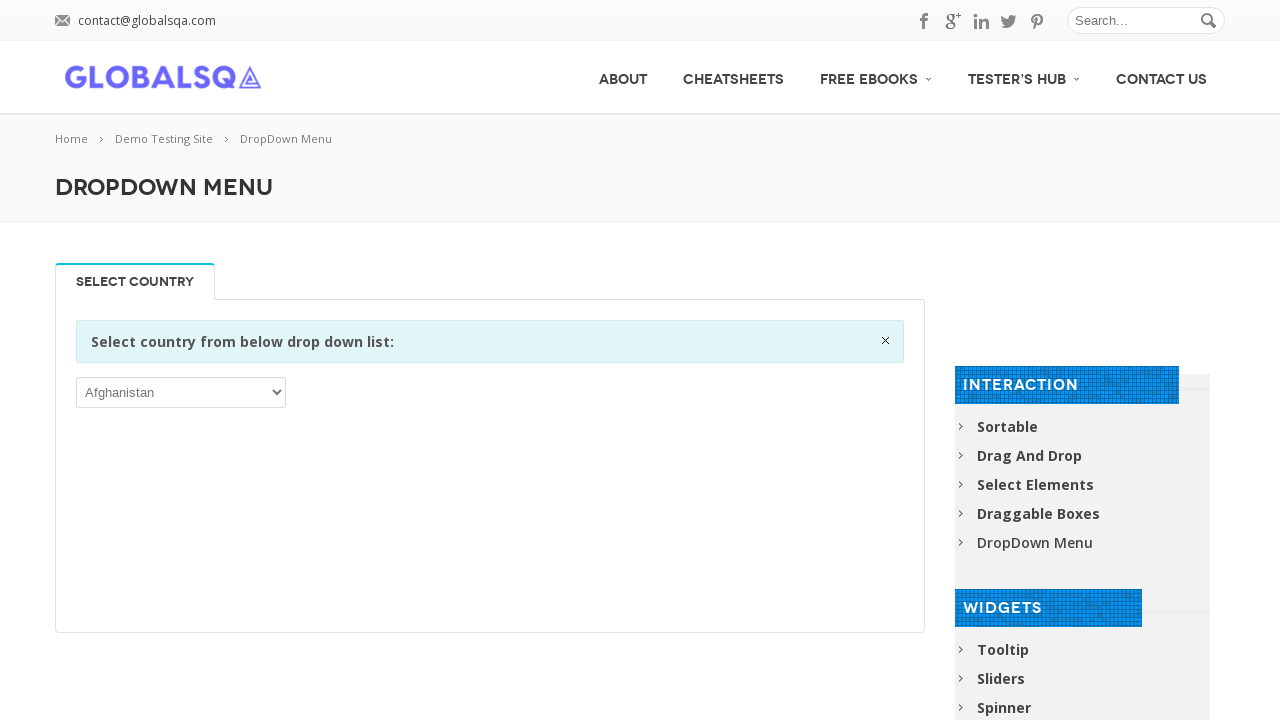

Waited for dropdown menu to be visible
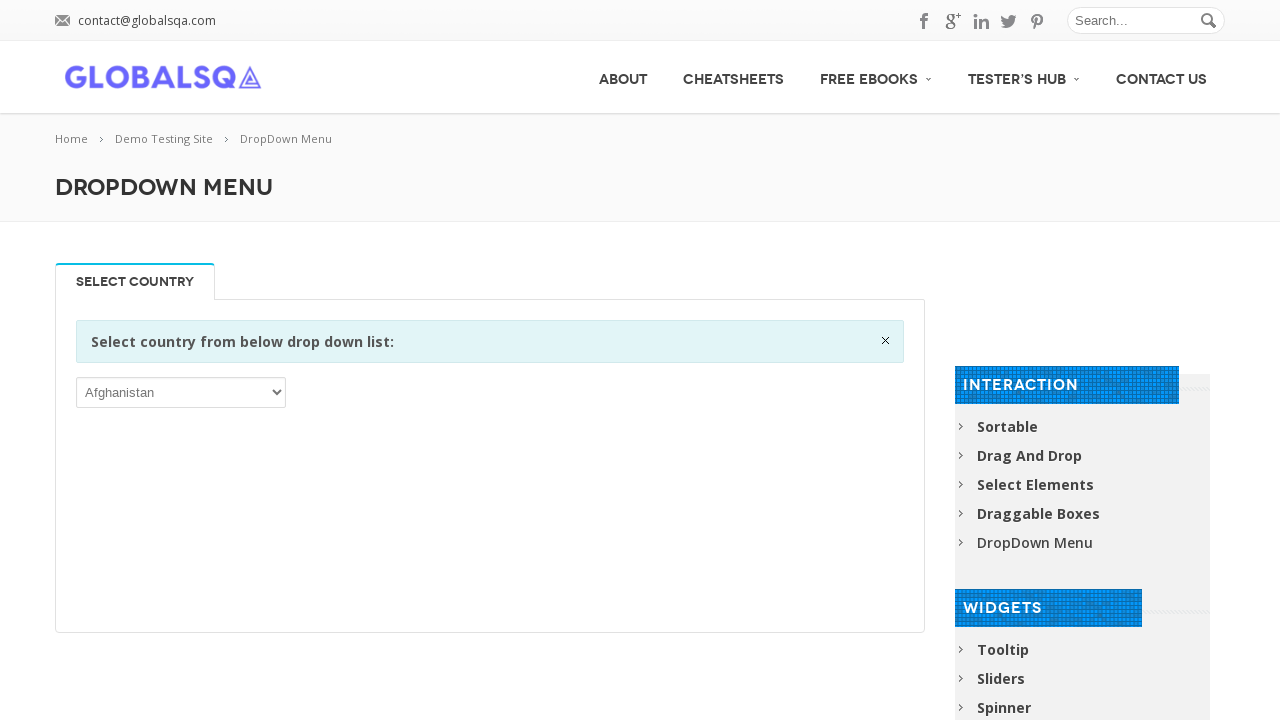

Selected 'Cyprus' from dropdown using visible text on //select
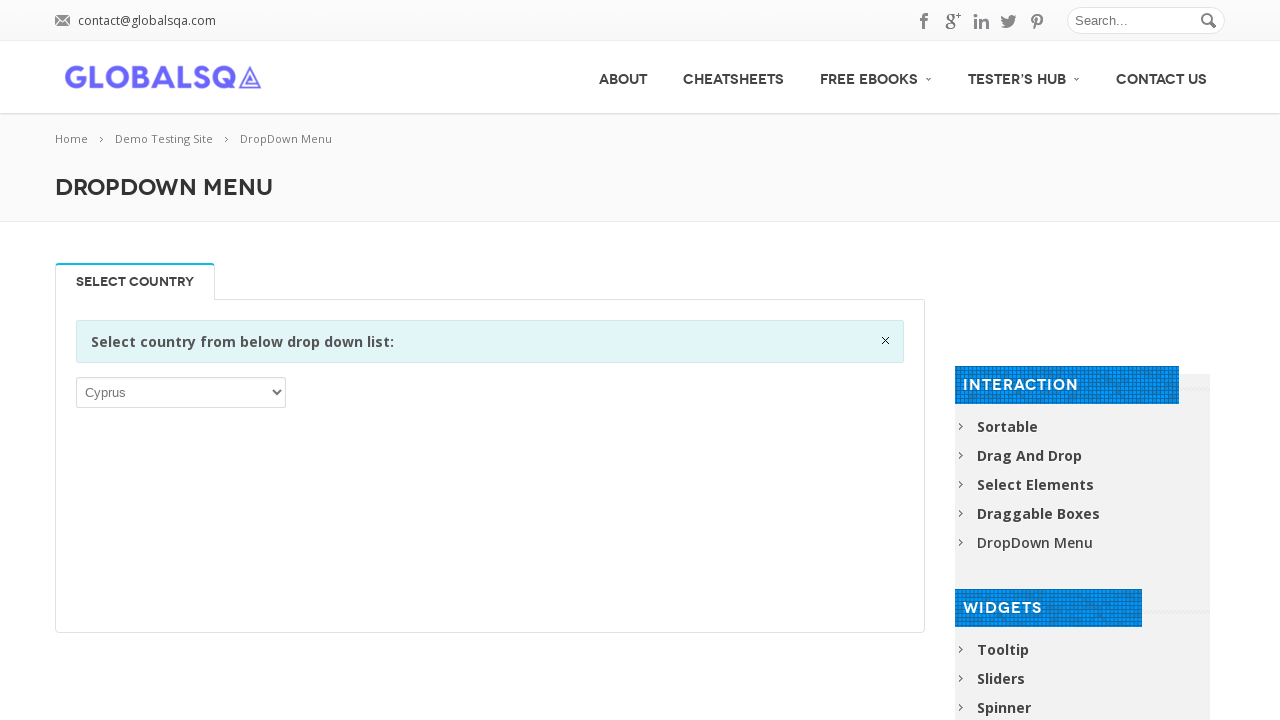

Selected option at index 3 (Algeria) from dropdown on //select
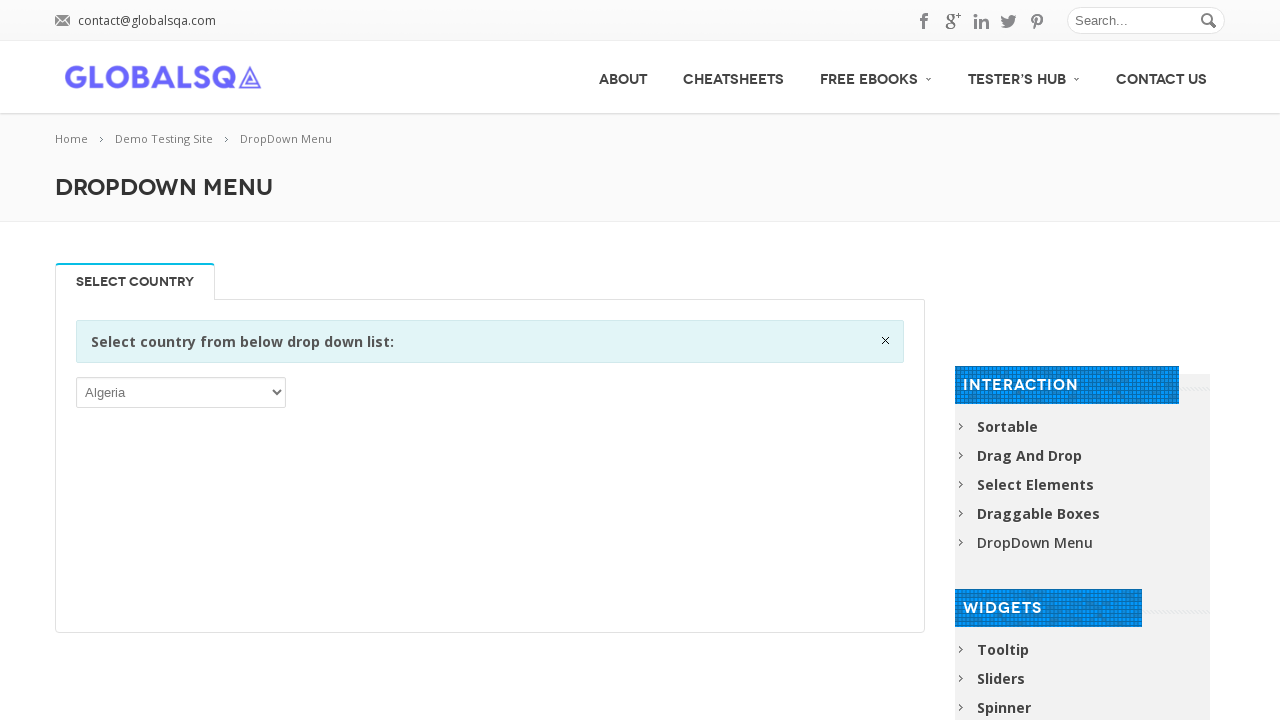

Selected 'Bangladesh' from dropdown using value 'BGD' on //select
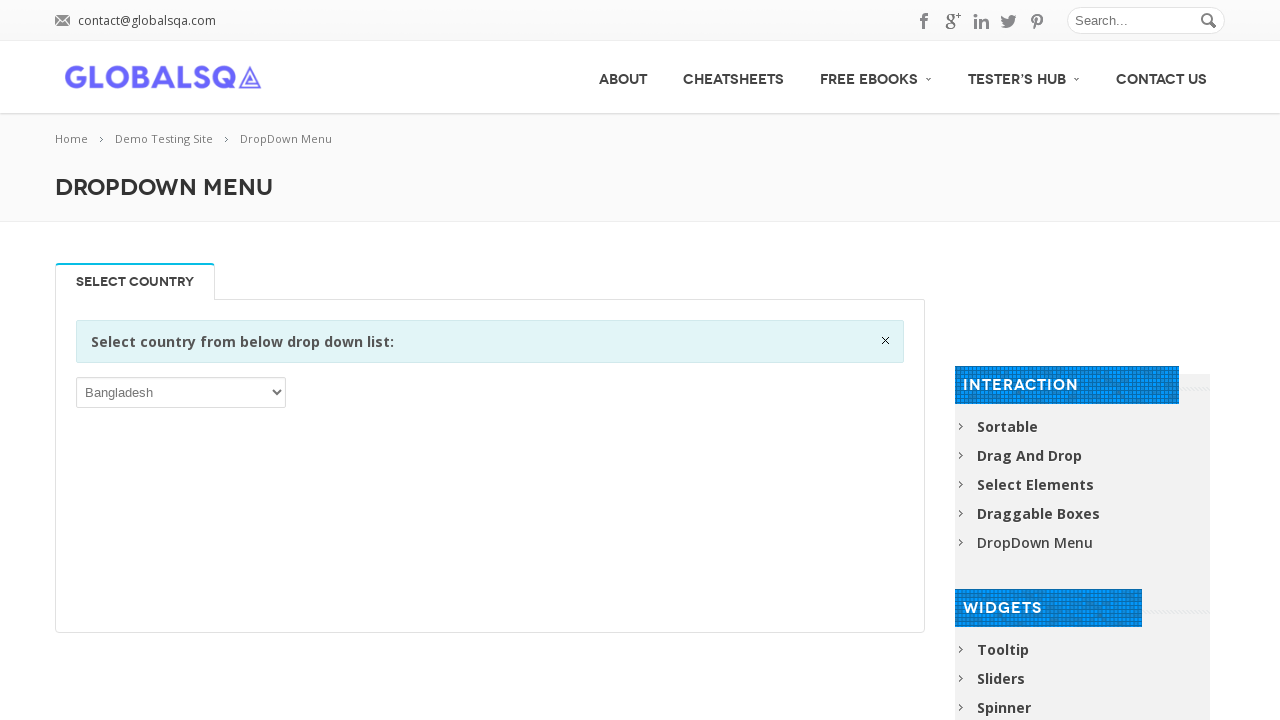

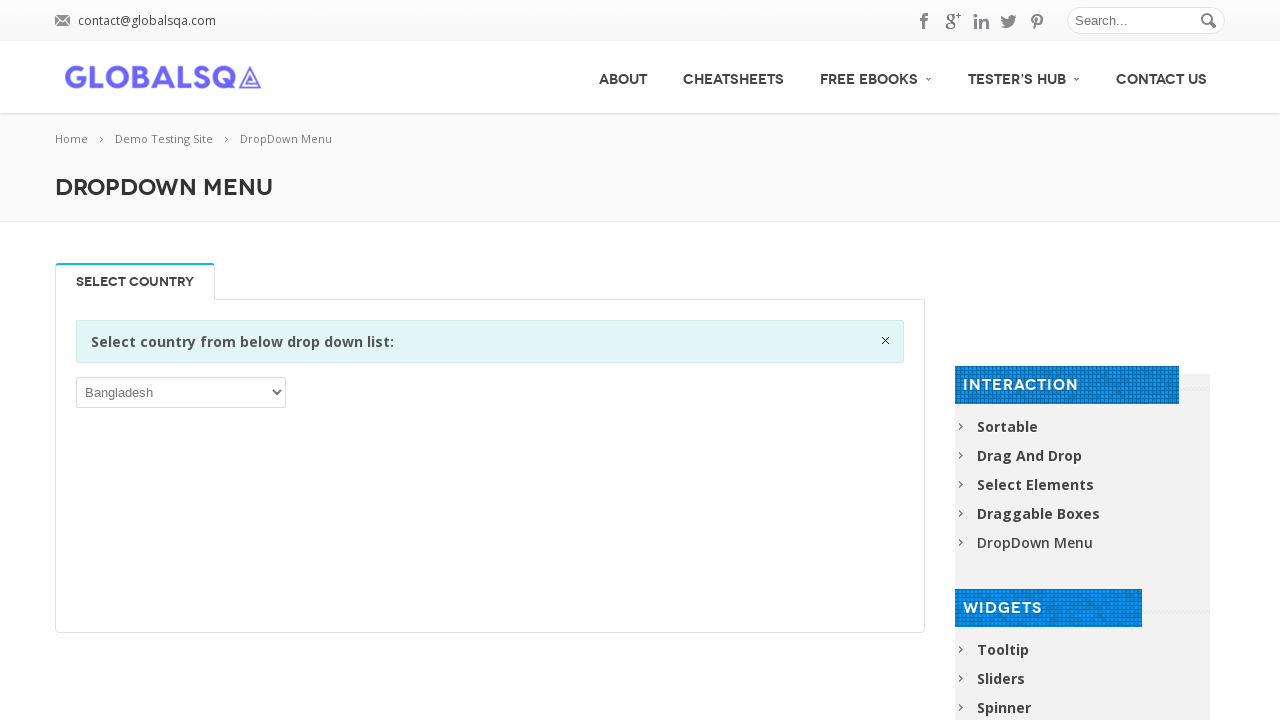